Tests click events by clicking the dog button and verifying that "Woof!" is displayed

Starting URL: https://practice-automation.com/click-events

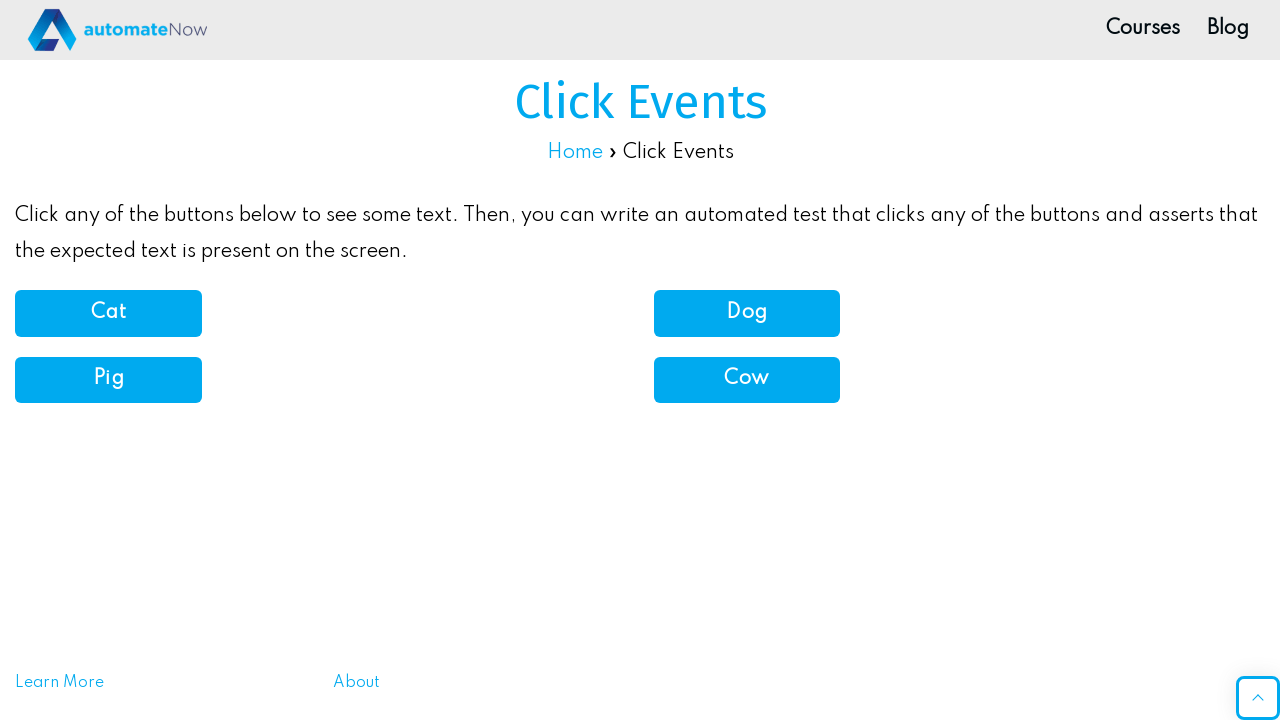

Navigated to click events practice page
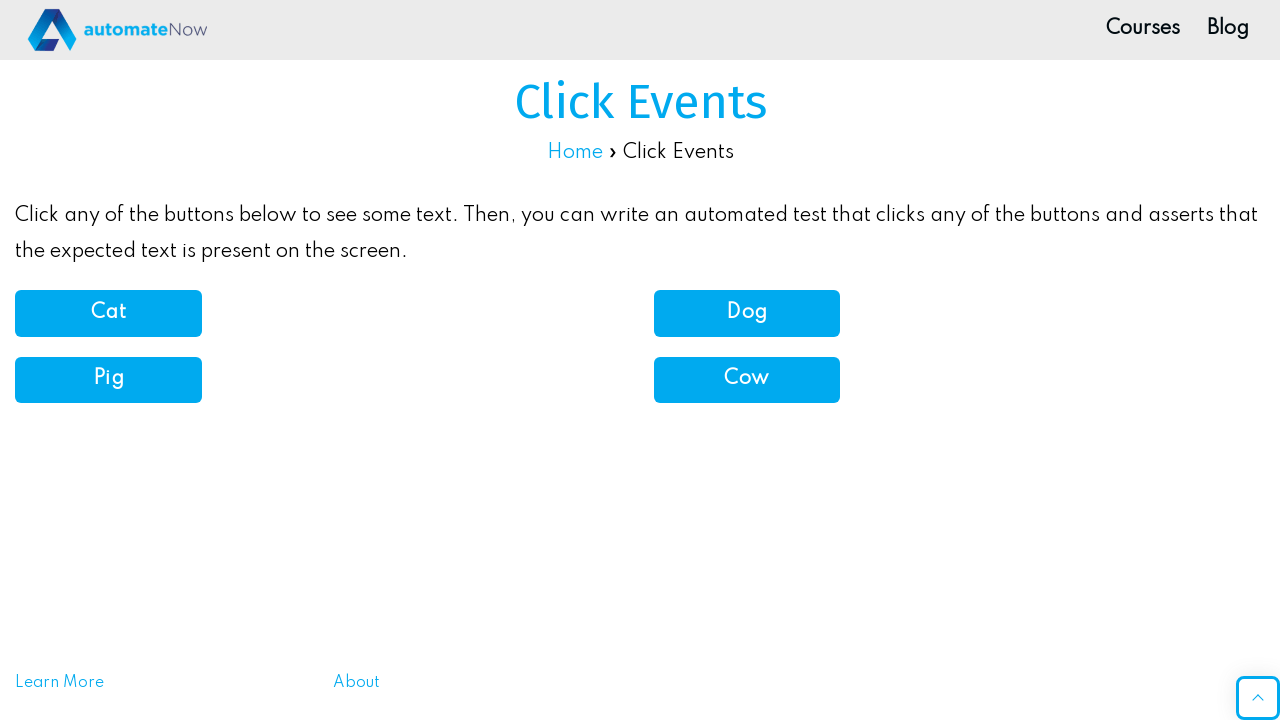

Clicked the dog button at (747, 313) on button[onclick='dogSound()']
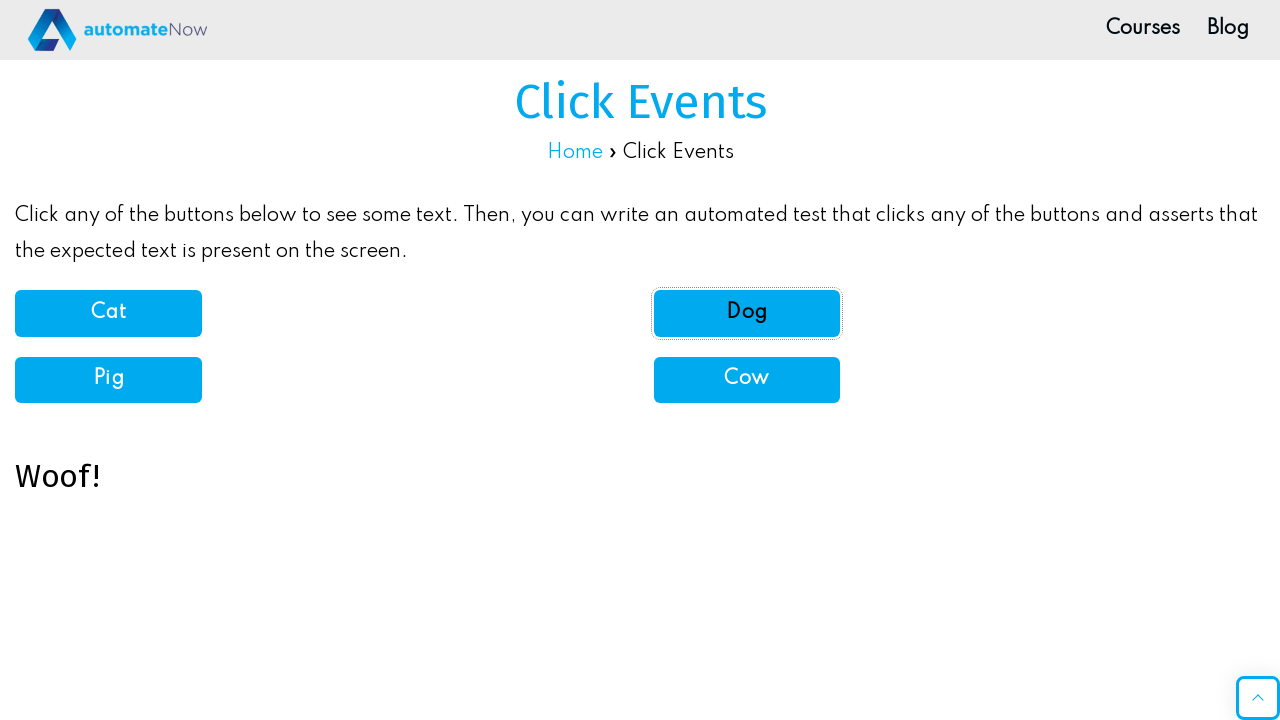

Waited for demo element to appear
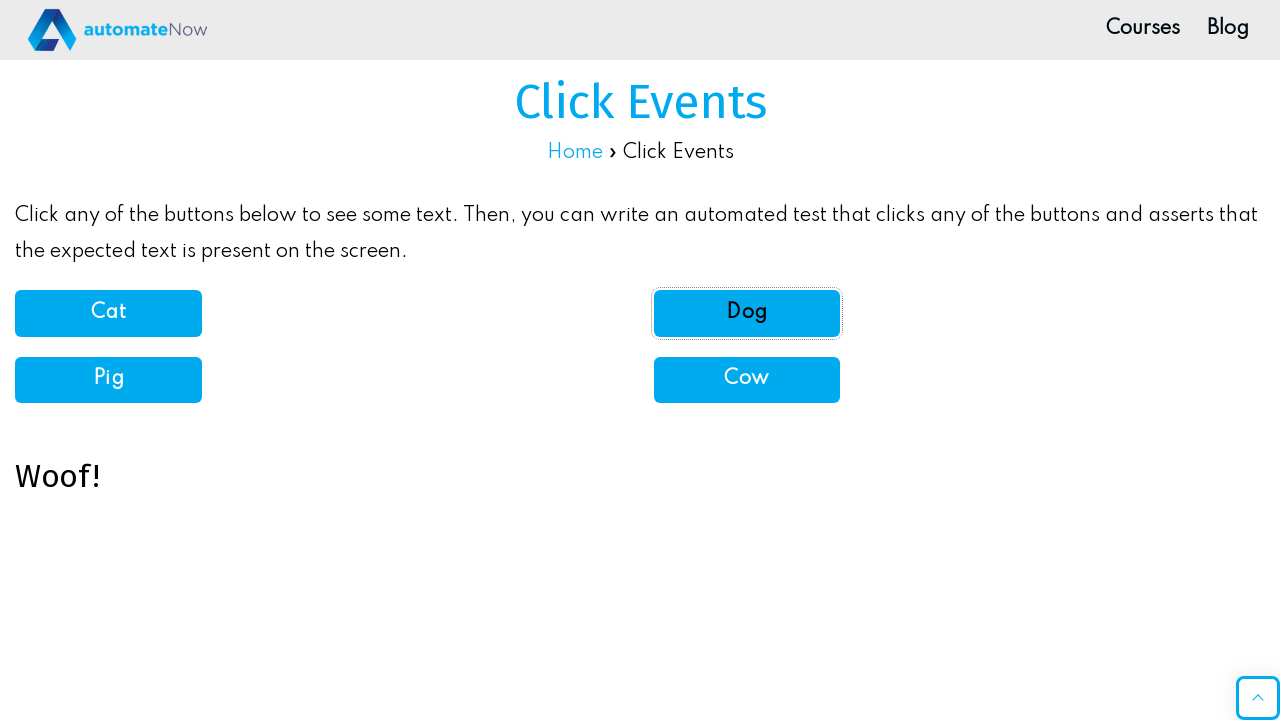

Verified 'Woof!' text is displayed in demo element
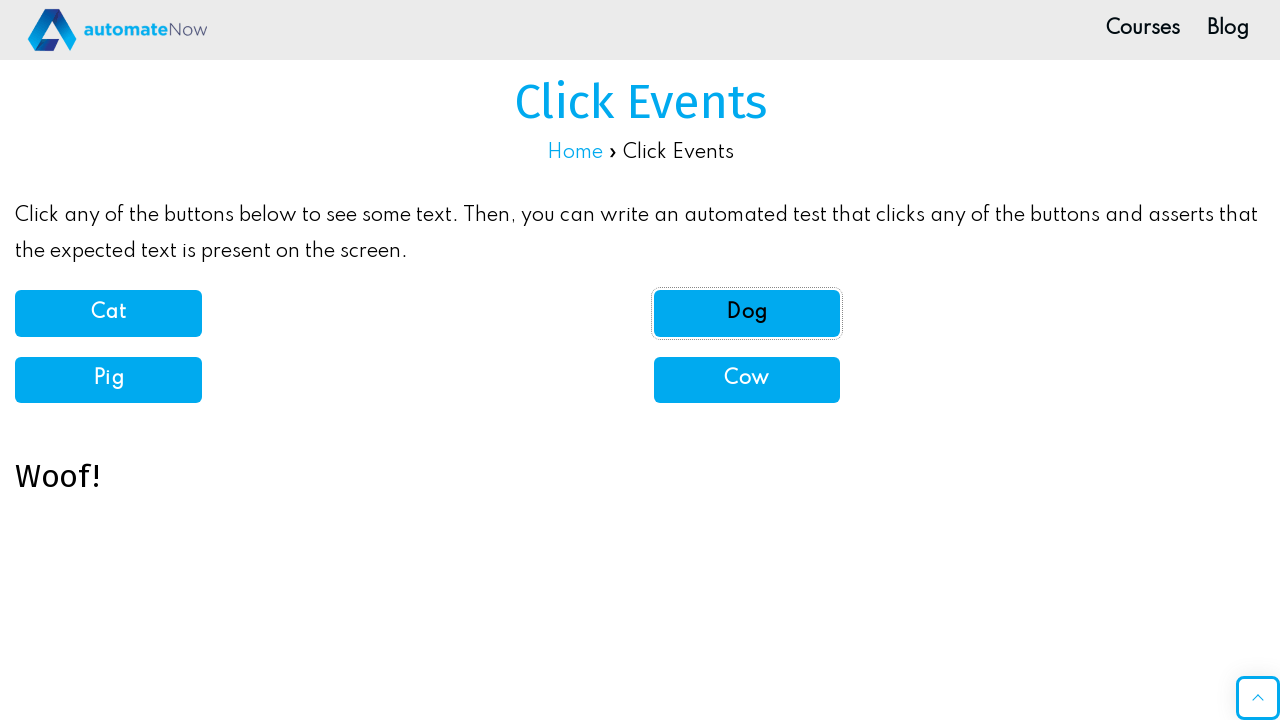

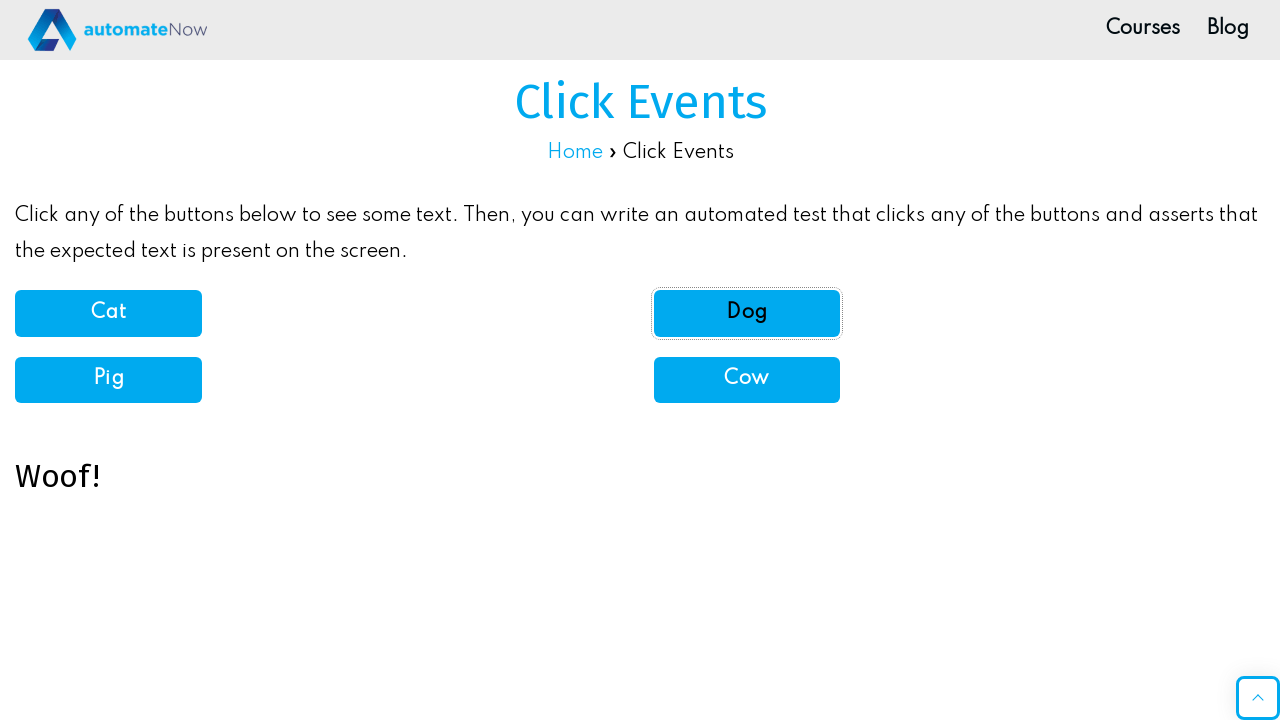